Tests a complete flight booking flow on BlazeDemo, including selecting departure/arrival cities, choosing a flight, and filling out purchase information

Starting URL: https://blazedemo.com/

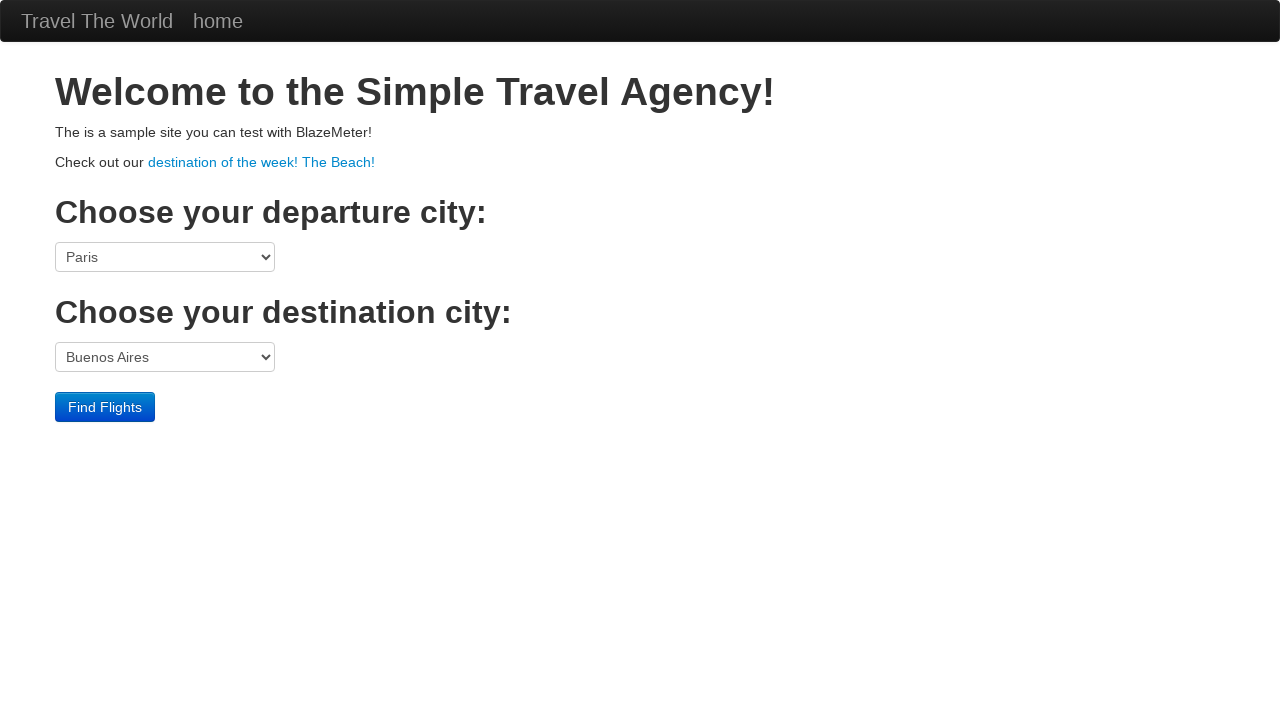

Clicked departure city dropdown at (165, 257) on select[name='fromPort']
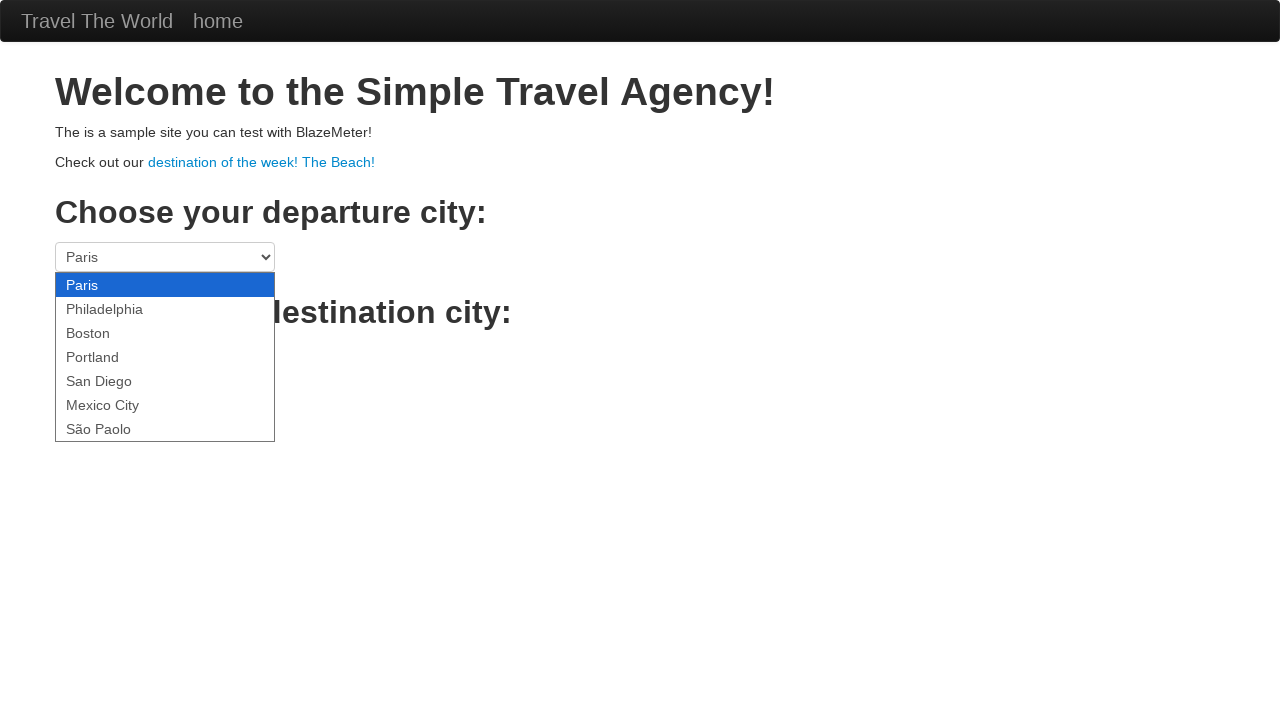

Selected Philadelphia as departure city on select[name='fromPort']
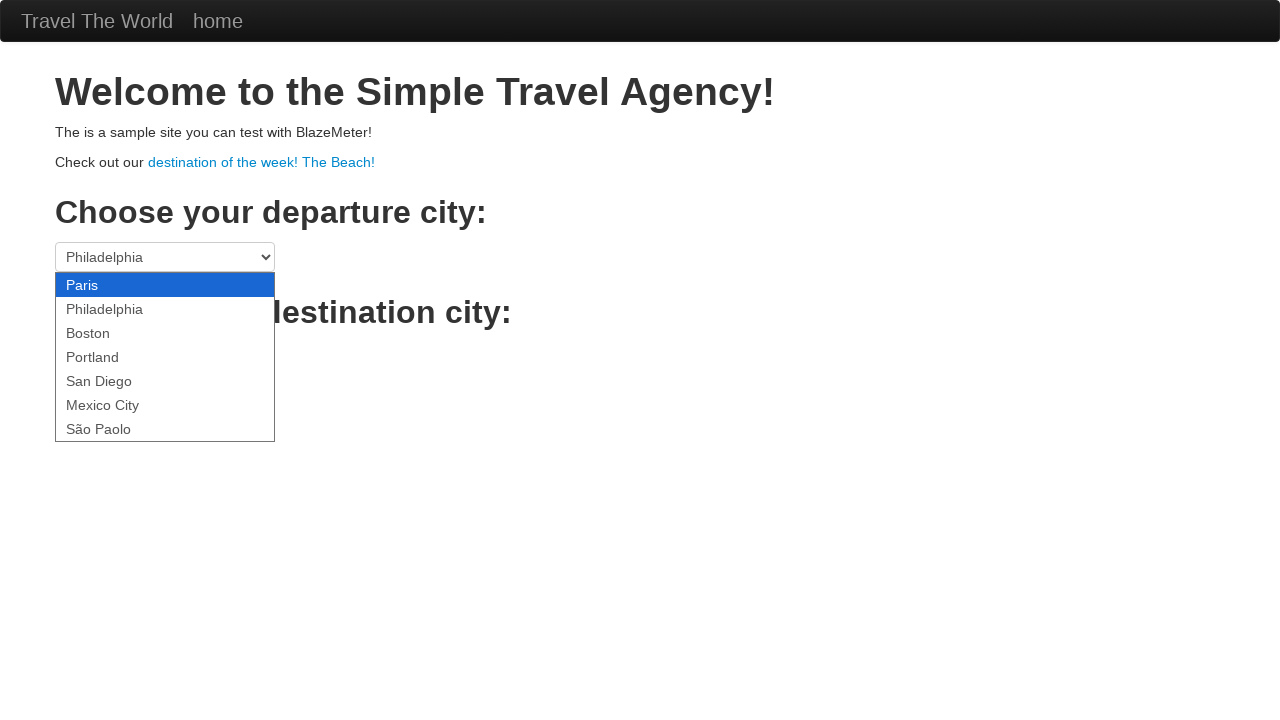

Clicked destination city dropdown at (165, 357) on select[name='toPort']
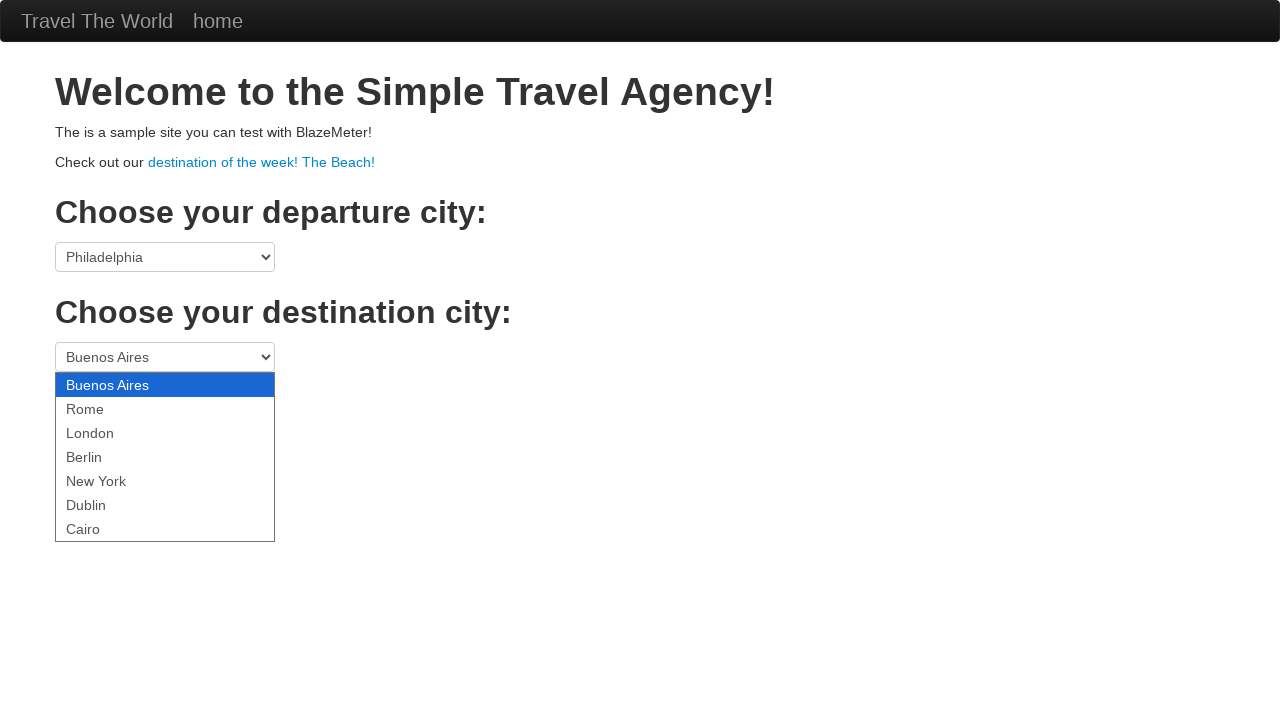

Selected Berlin as destination city on select[name='toPort']
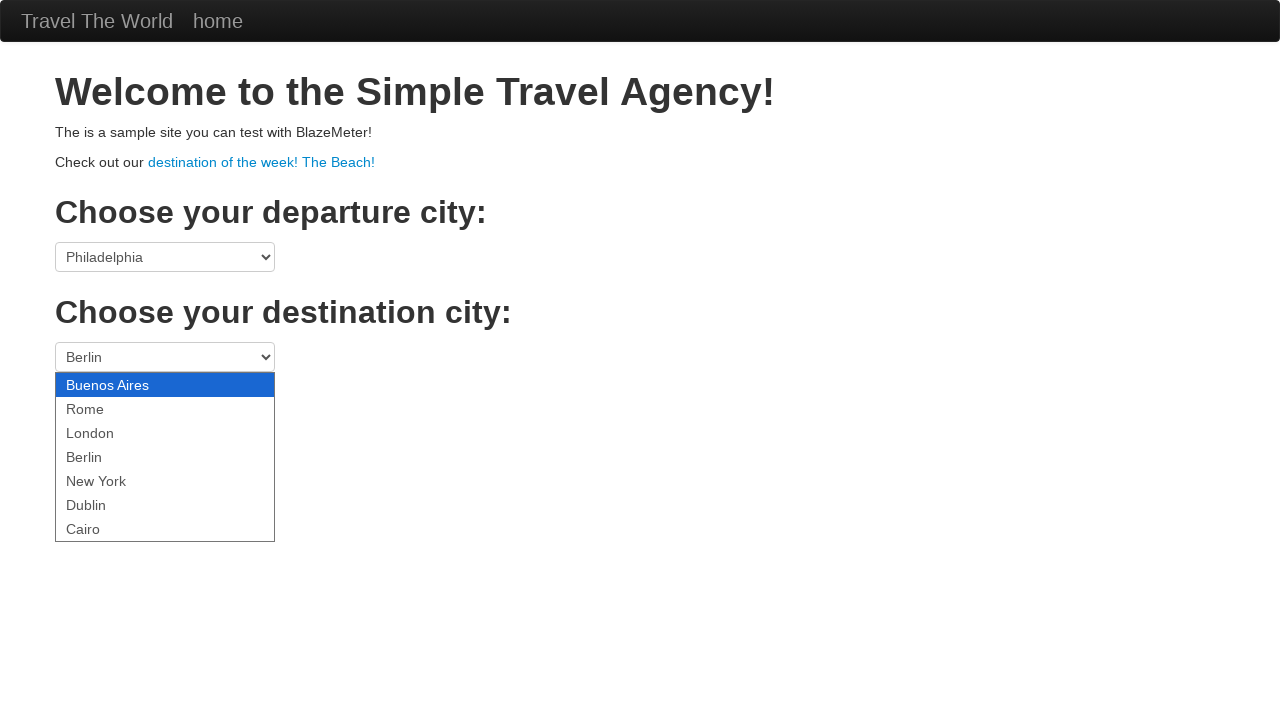

Clicked Find Flights button at (105, 407) on .btn-primary
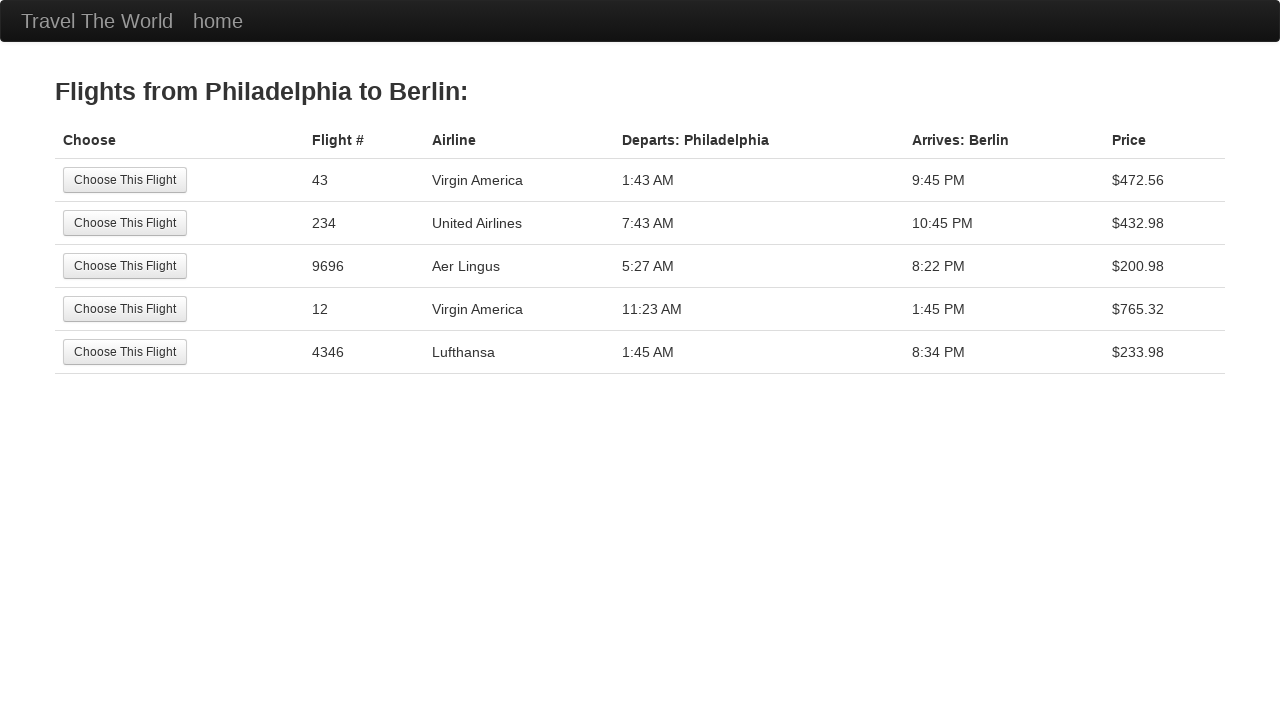

Selected first flight option at (125, 180) on tr:nth-child(1) .btn
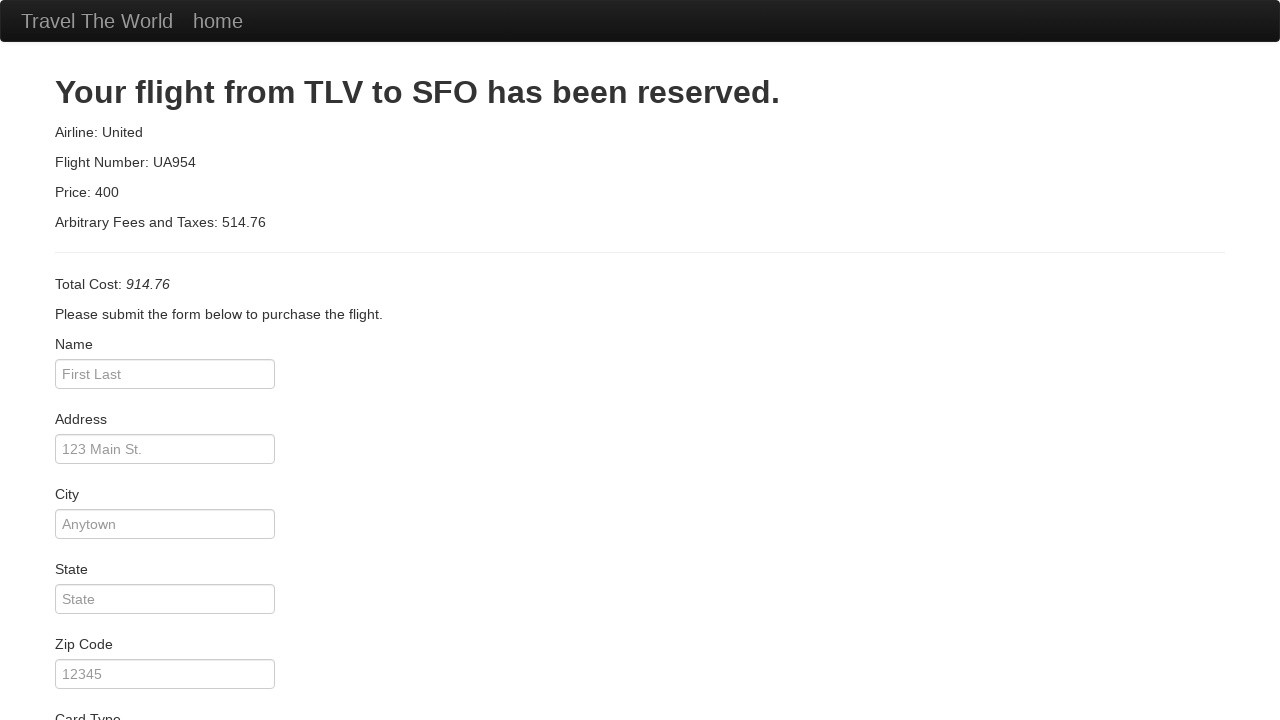

Filled passenger name as 'Pedro Bastos' on #inputName
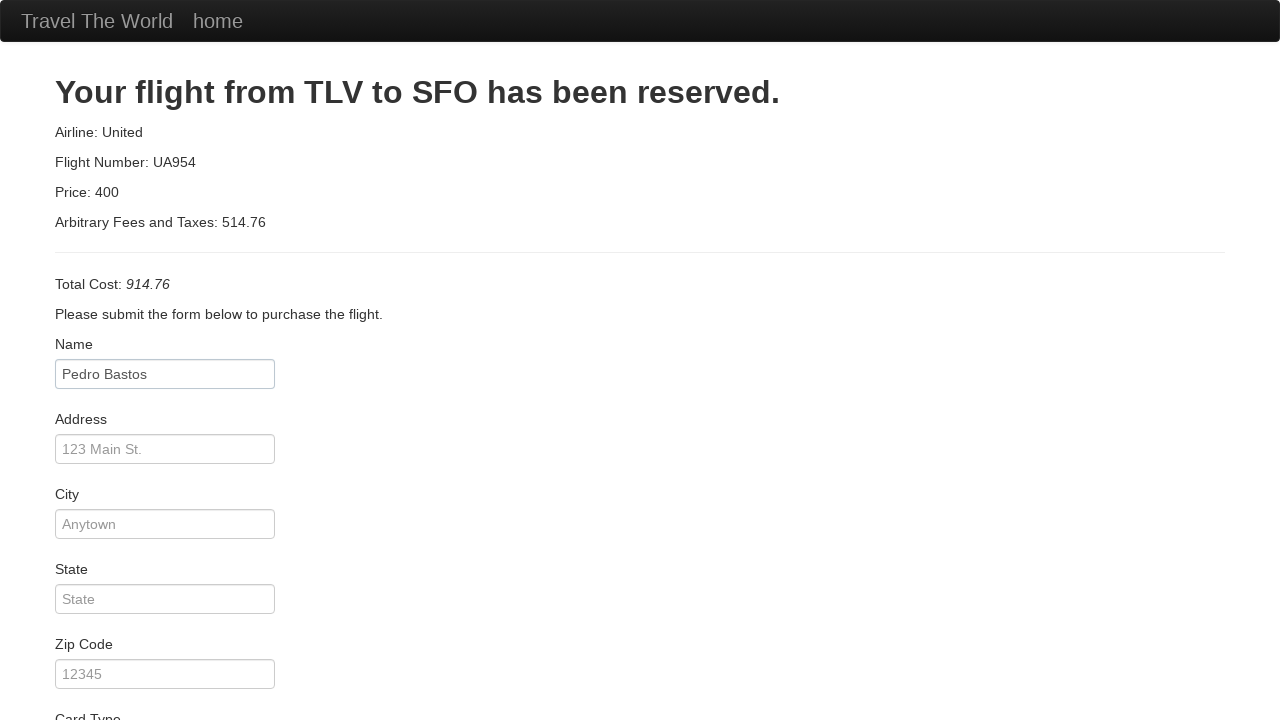

Filled address as 'Aveiro' on #address
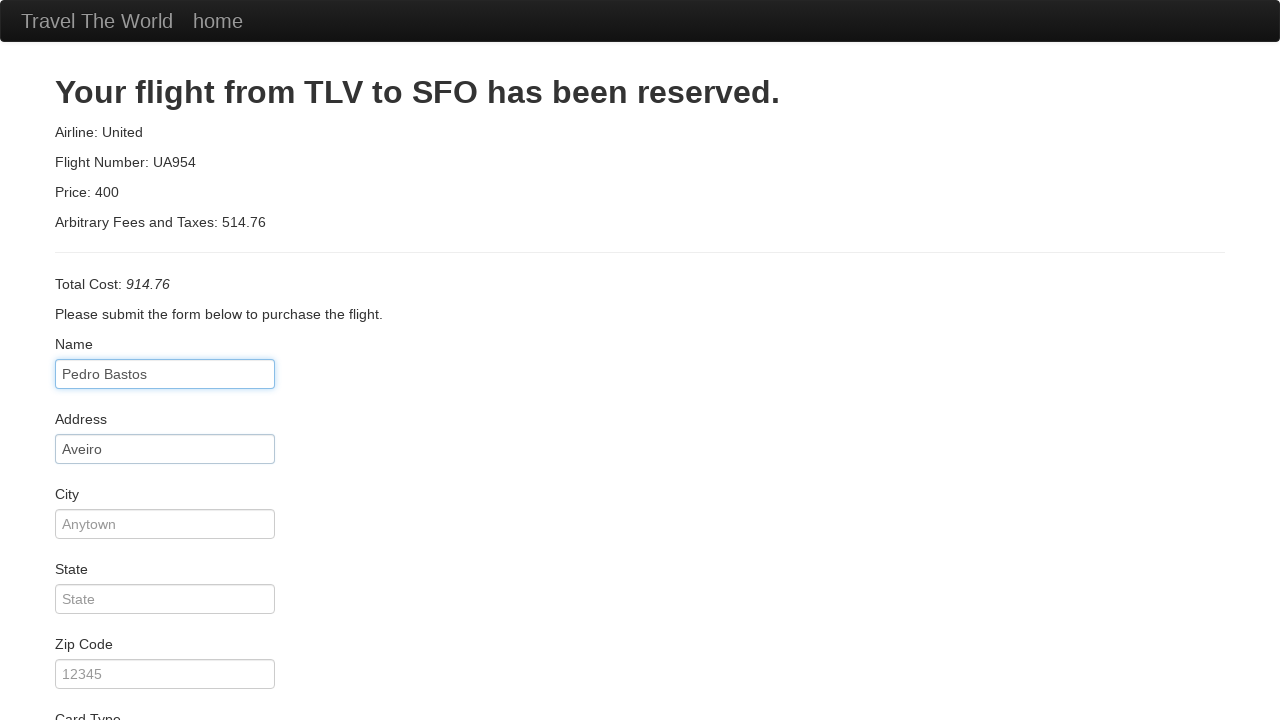

Filled city as 'Aveiro' on #city
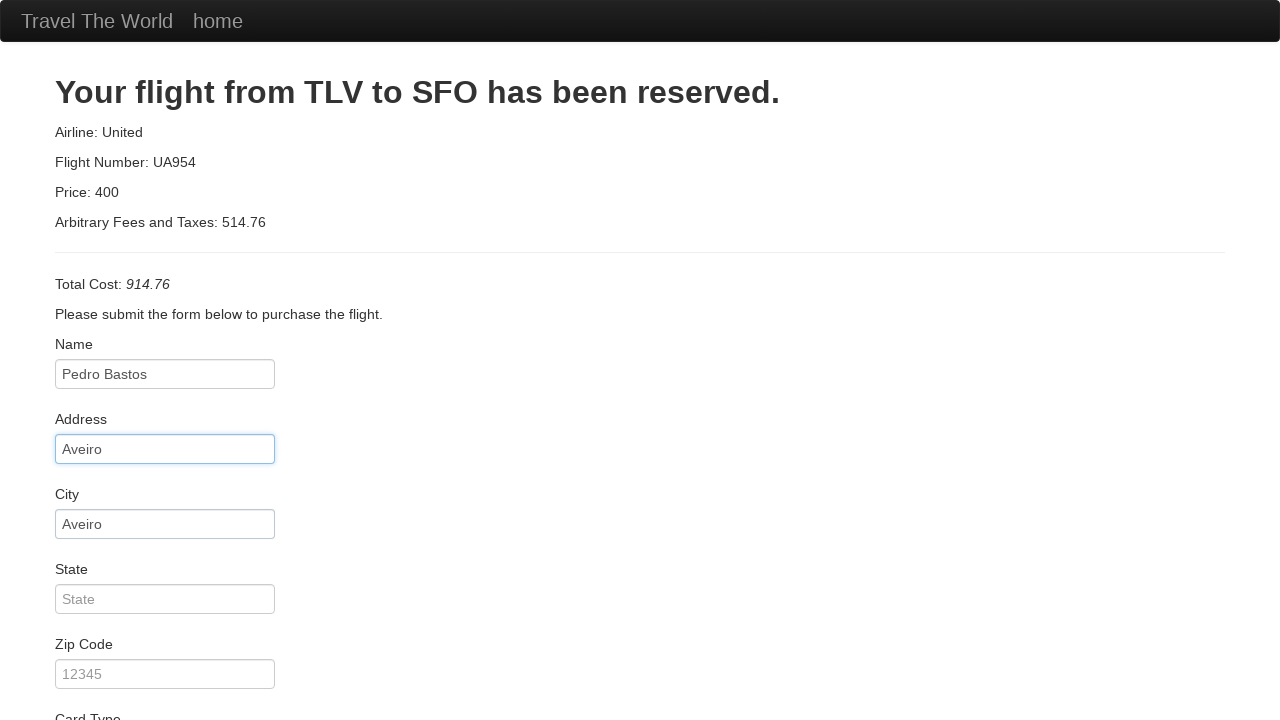

Filled state as 'Aveiro' on #state
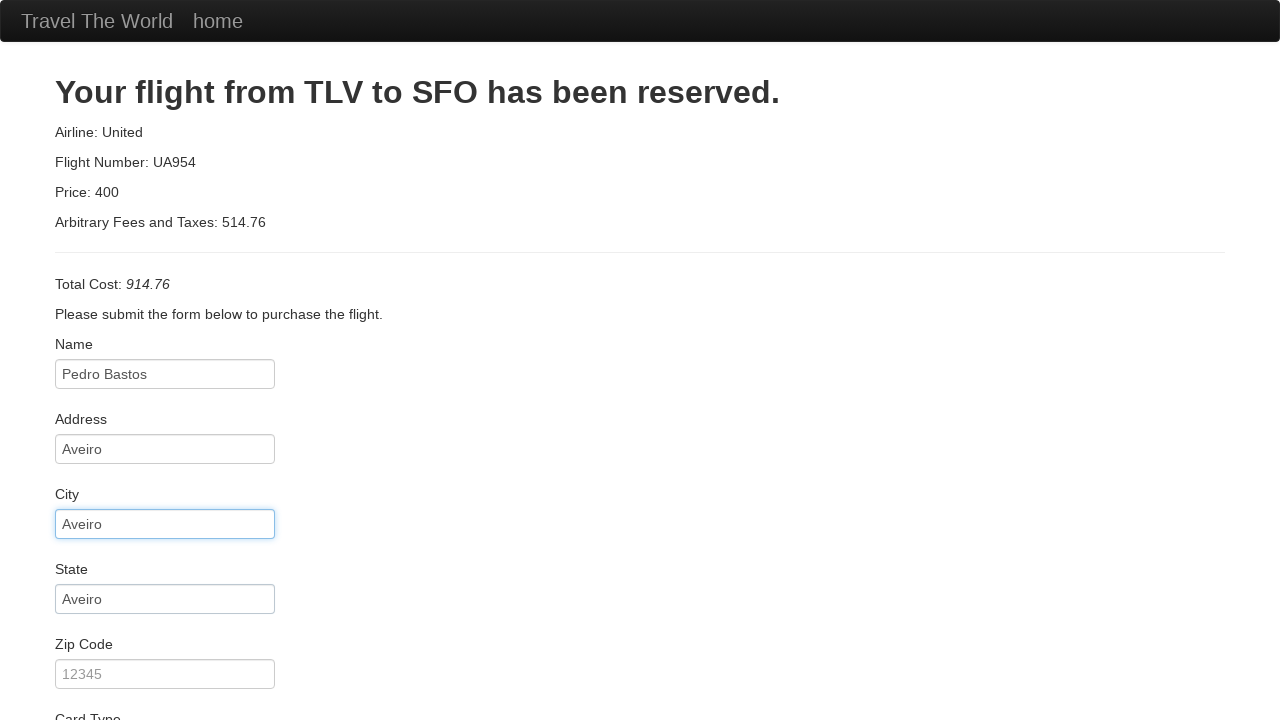

Filled zip code as '3800' on #zipCode
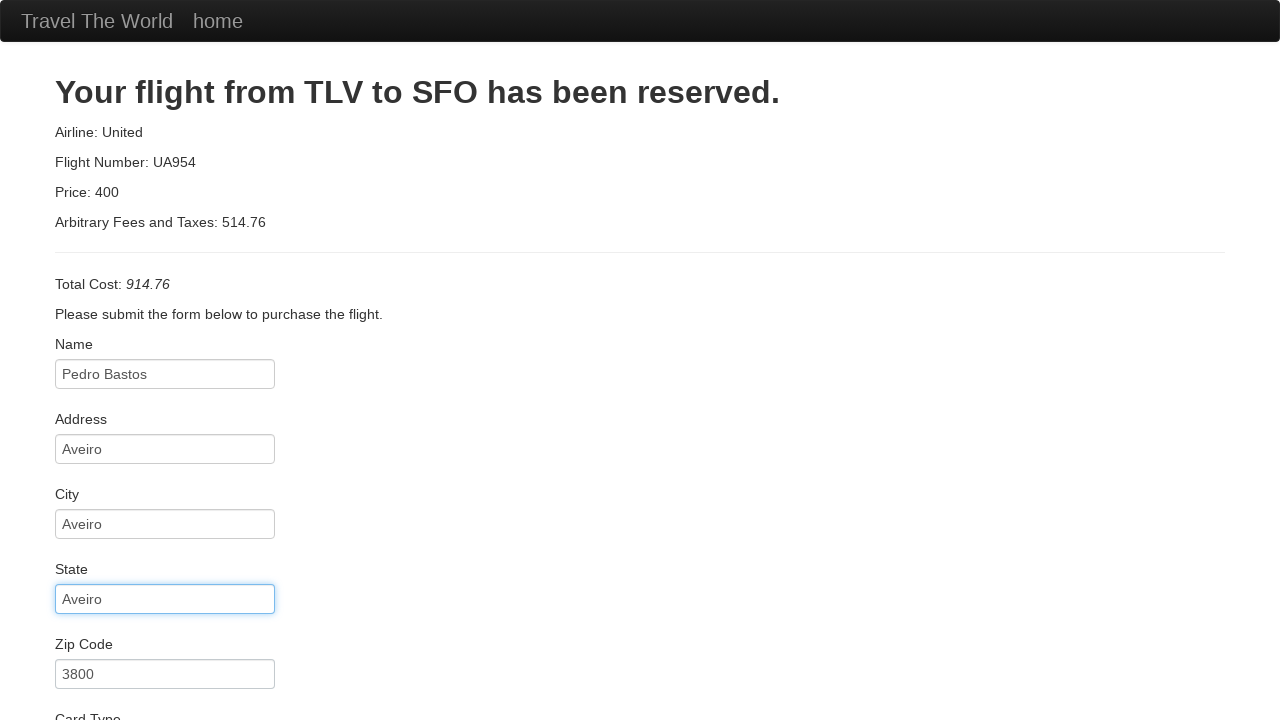

Selected American Express as card type on #cardType
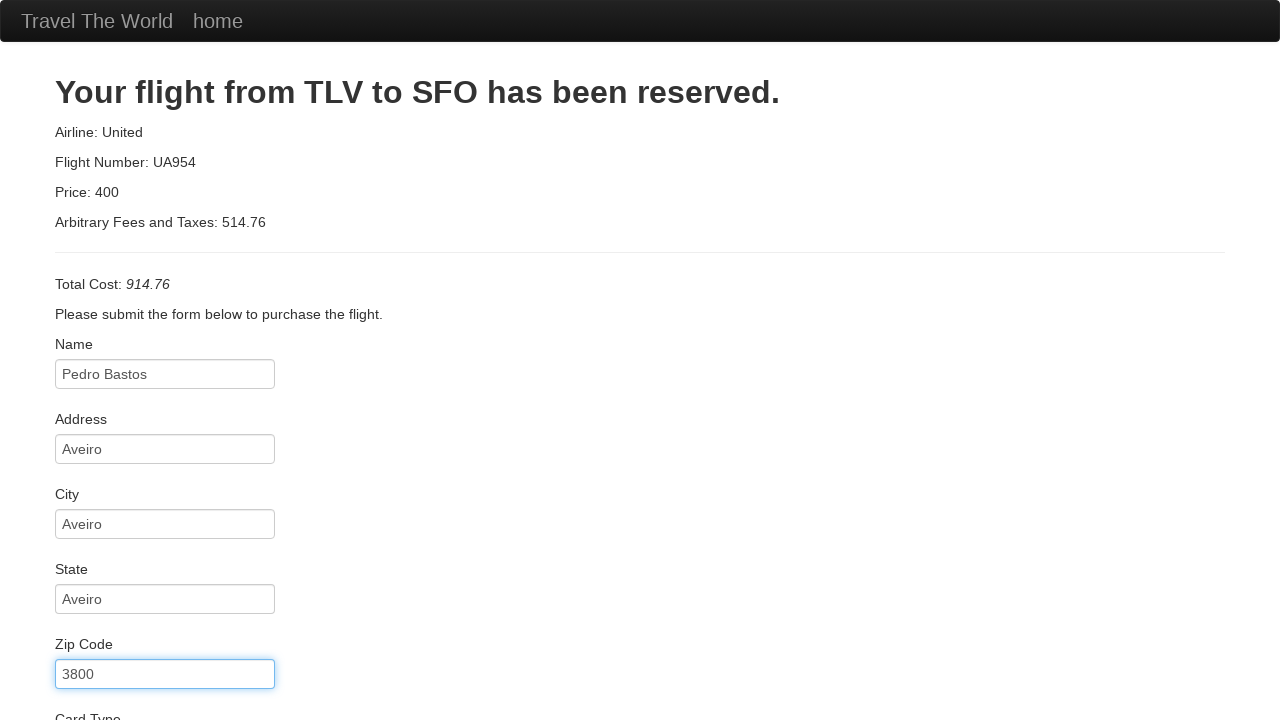

Filled credit card number as '123456789' on #creditCardNumber
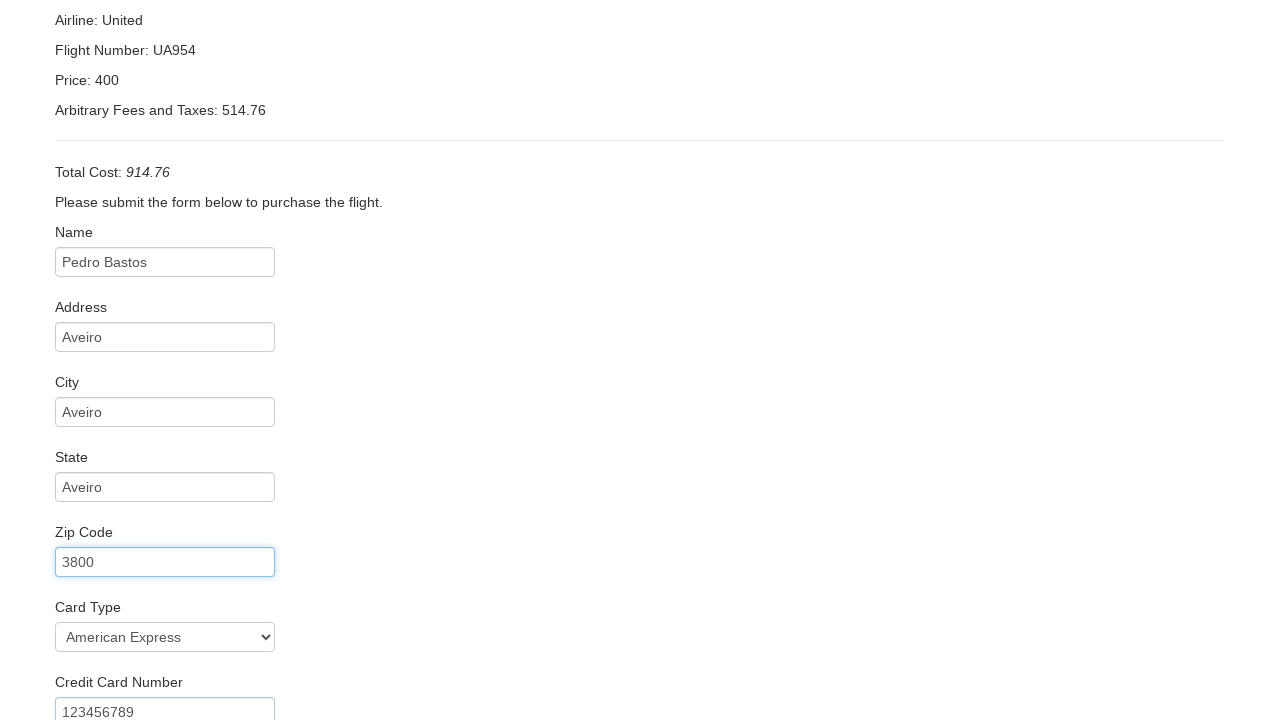

Filled credit card month as '12' on #creditCardMonth
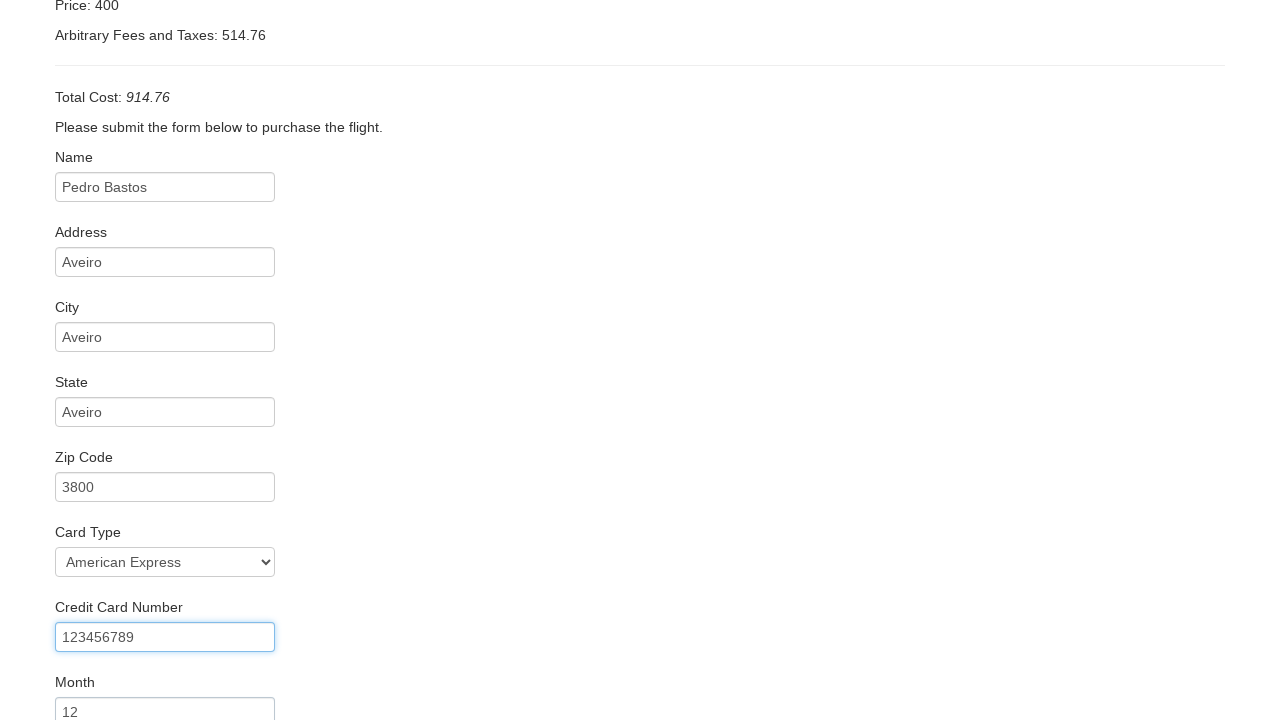

Filled credit card year as '2018' on #creditCardYear
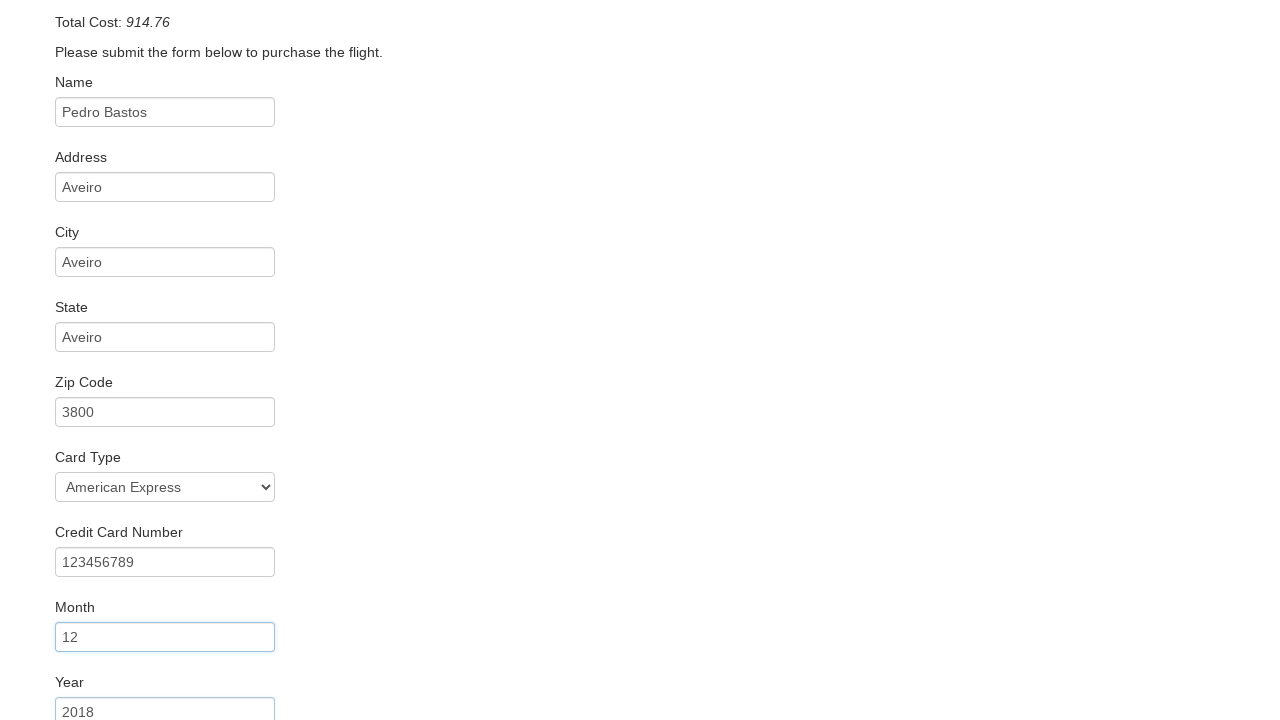

Filled name on card as 'Pedro' on #nameOnCard
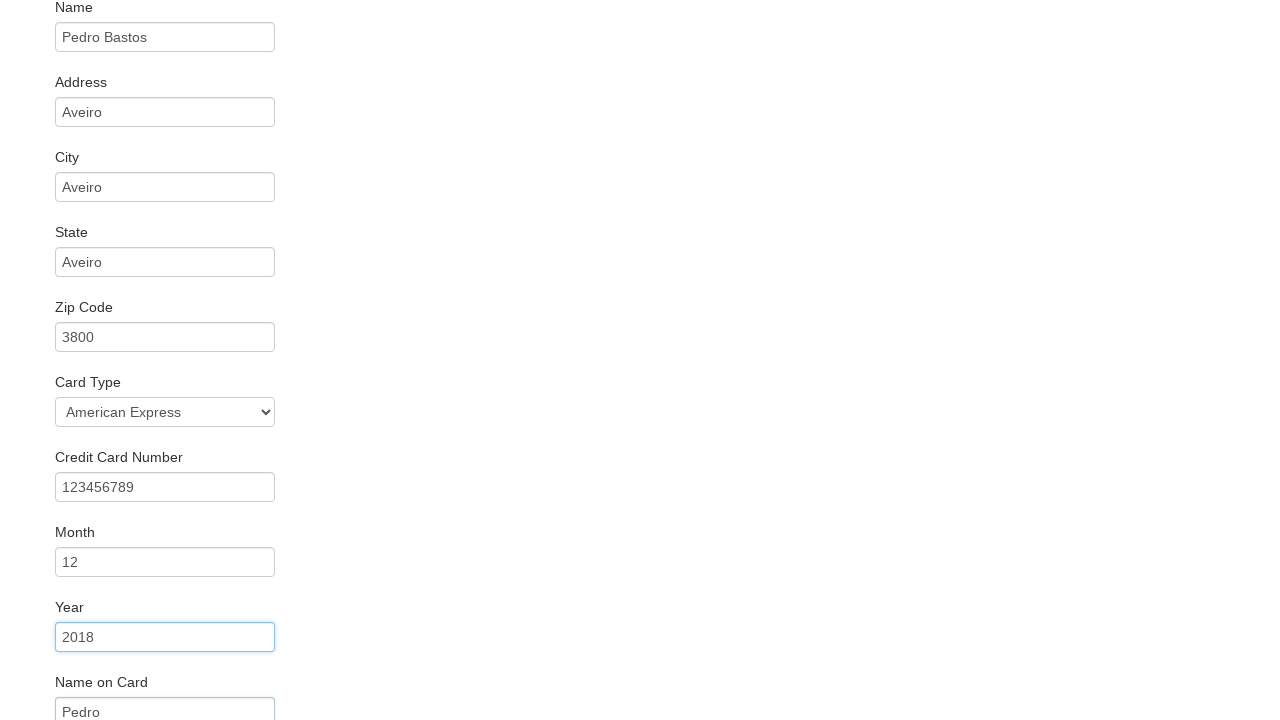

Clicked Purchase Flight button at (118, 685) on .btn-primary
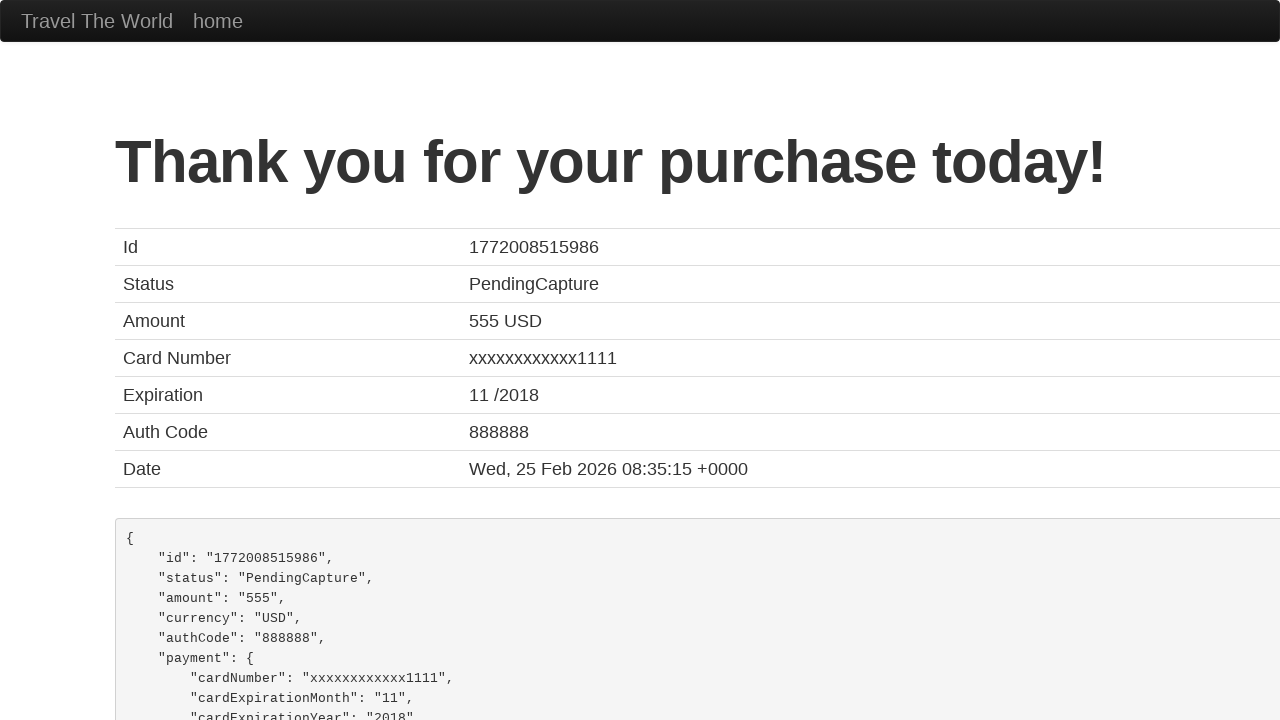

Confirmation page loaded with purchase thank you message
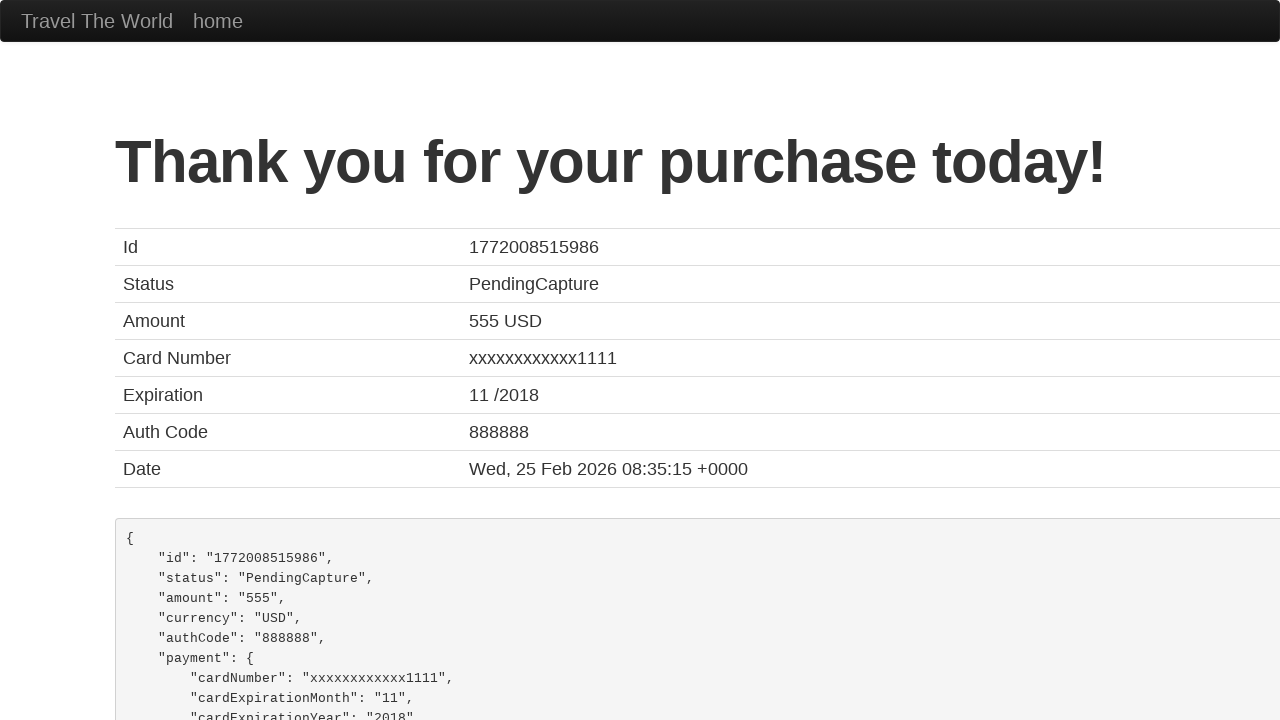

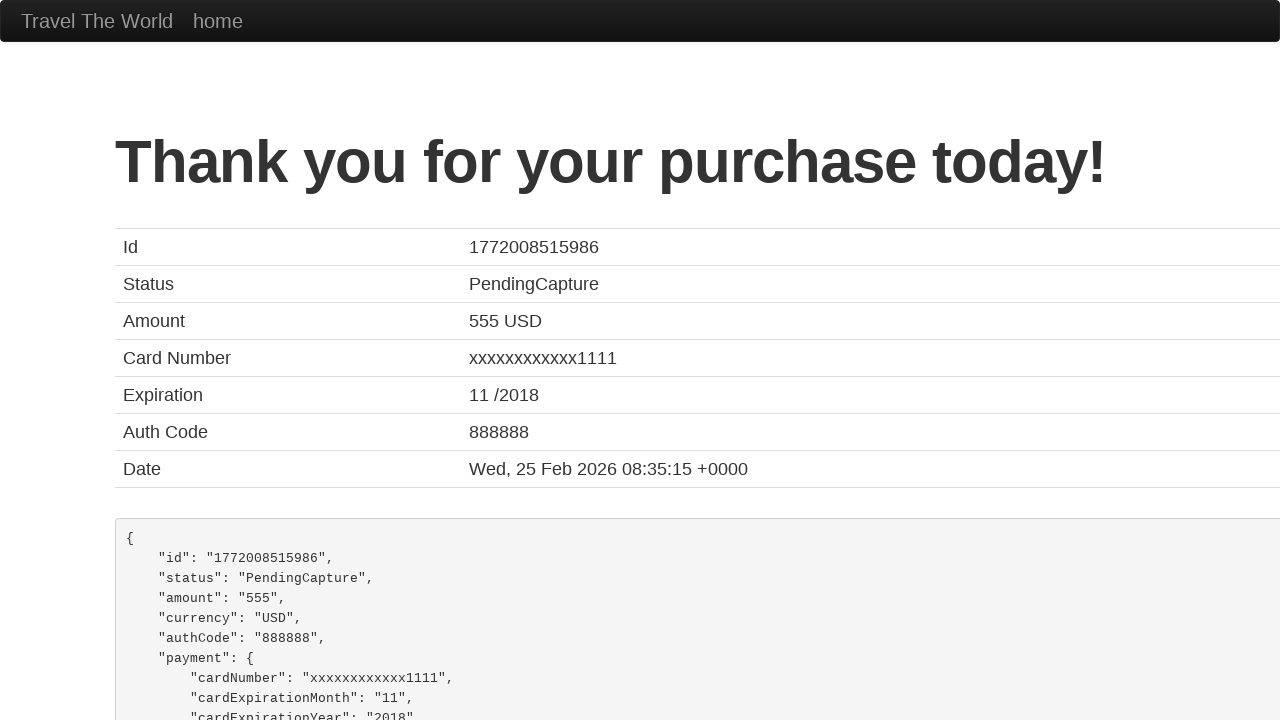